Waits for a specific price condition, then solves a math problem and submits the answer

Starting URL: http://suninjuly.github.io/explicit_wait2.html

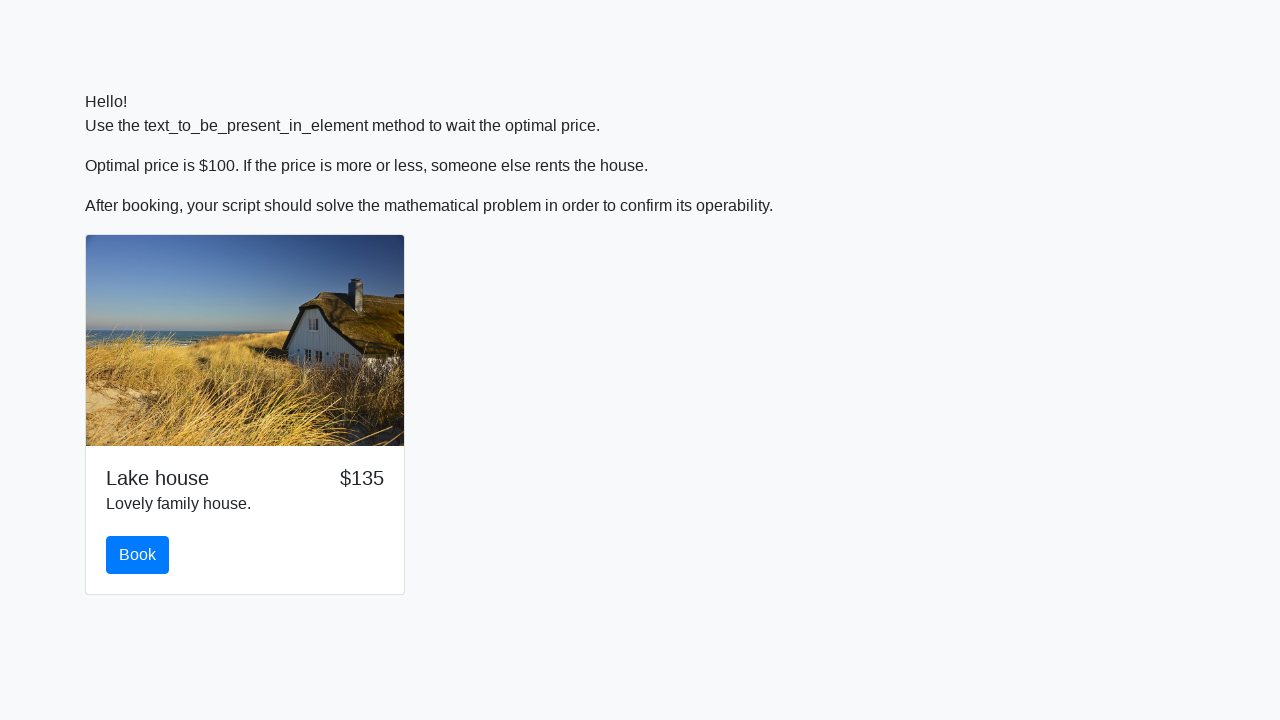

Waited for price condition: price equals $100
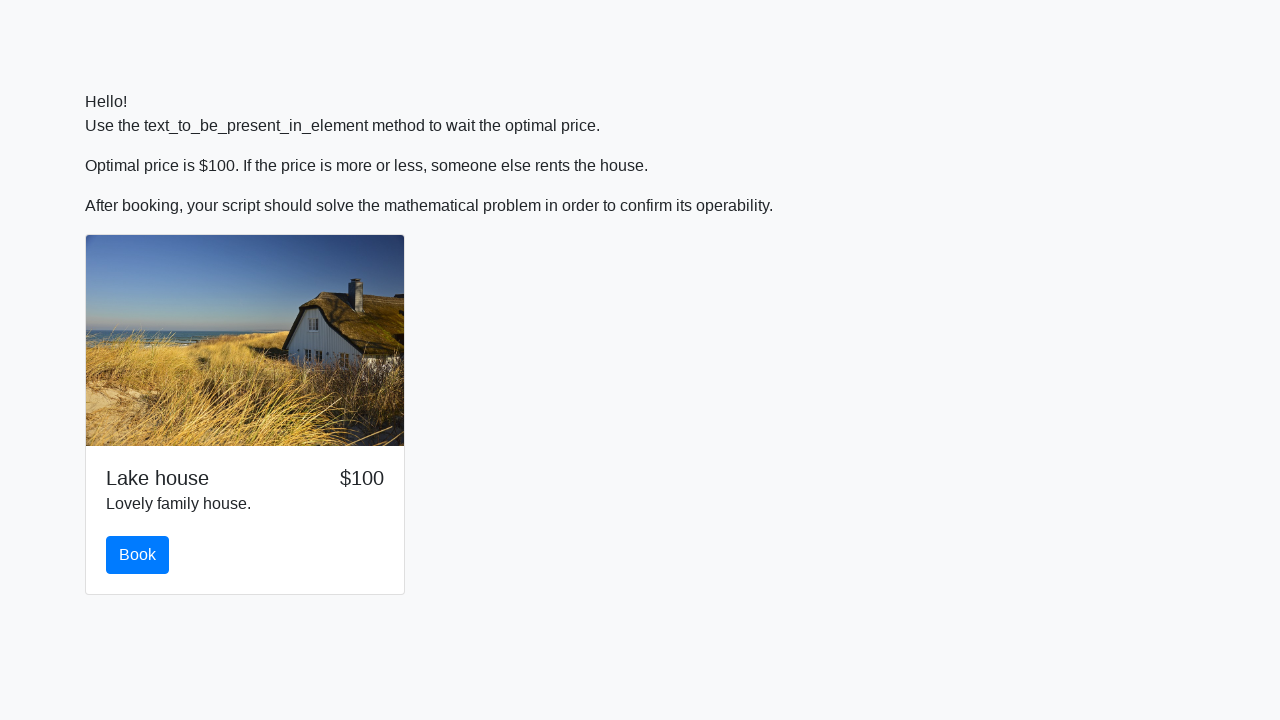

Clicked button after price condition was met at (138, 555) on button
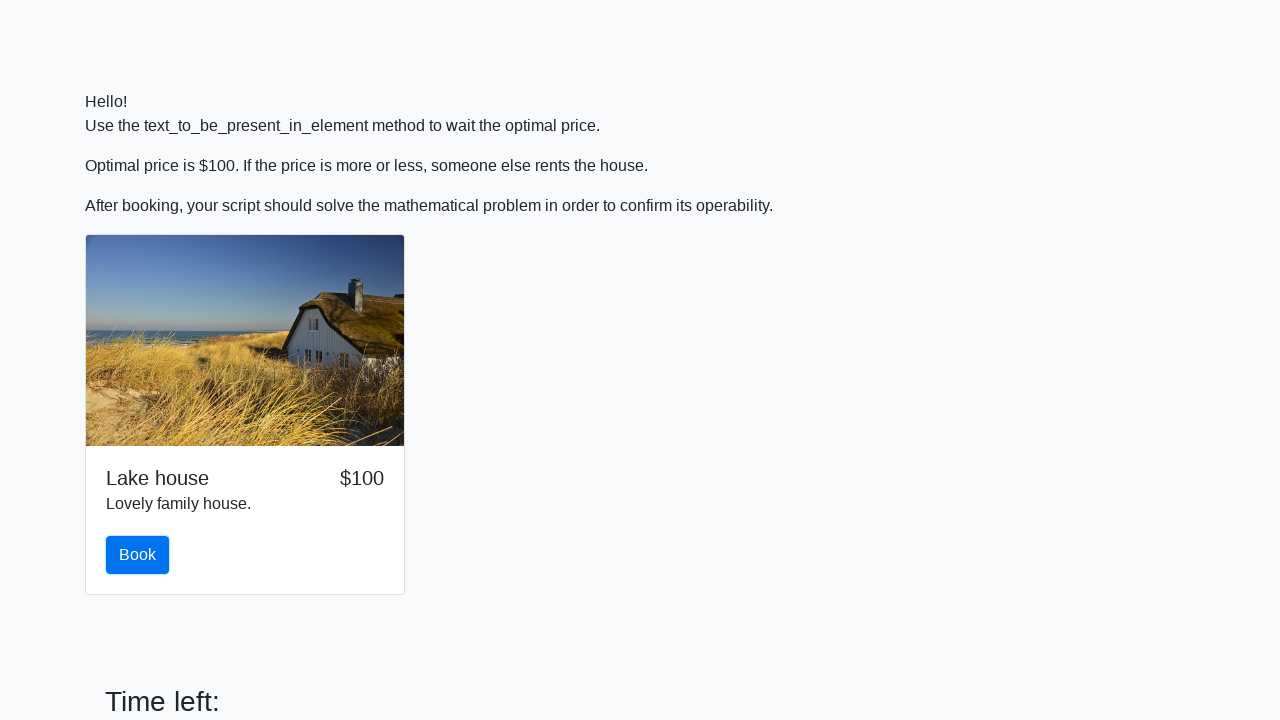

Located the input_value element
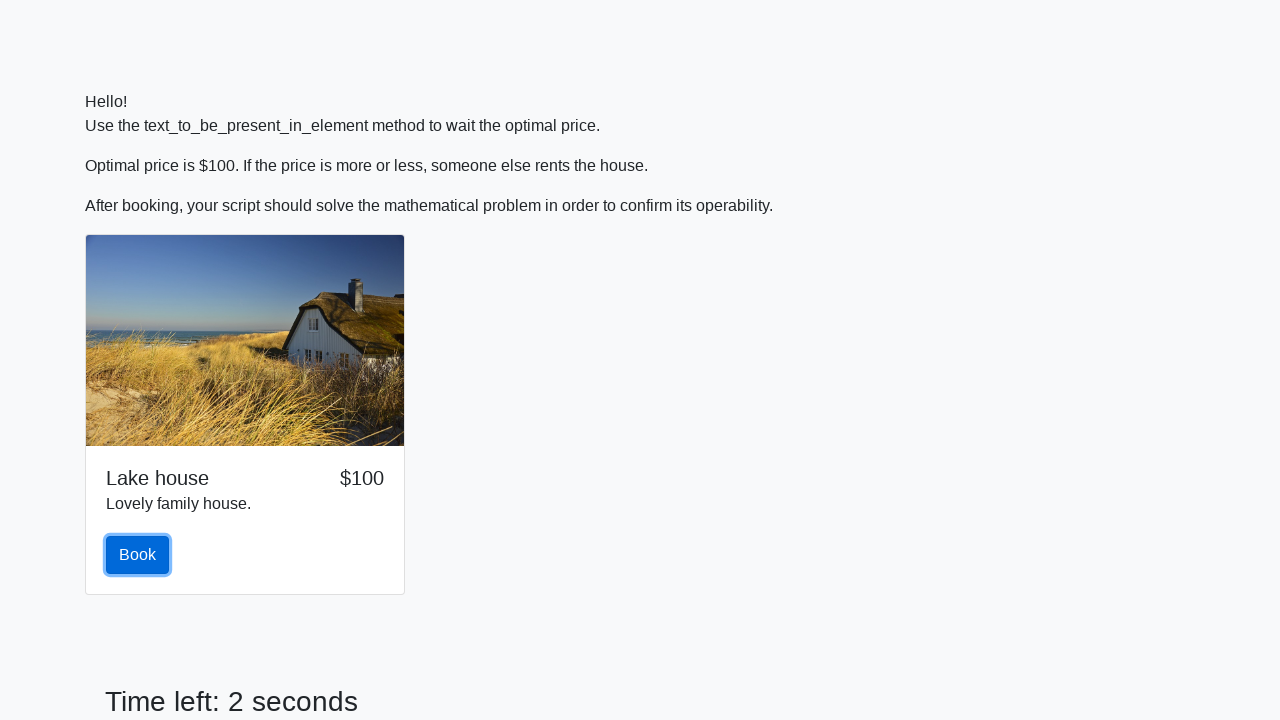

Retrieved number from input_value element: 872
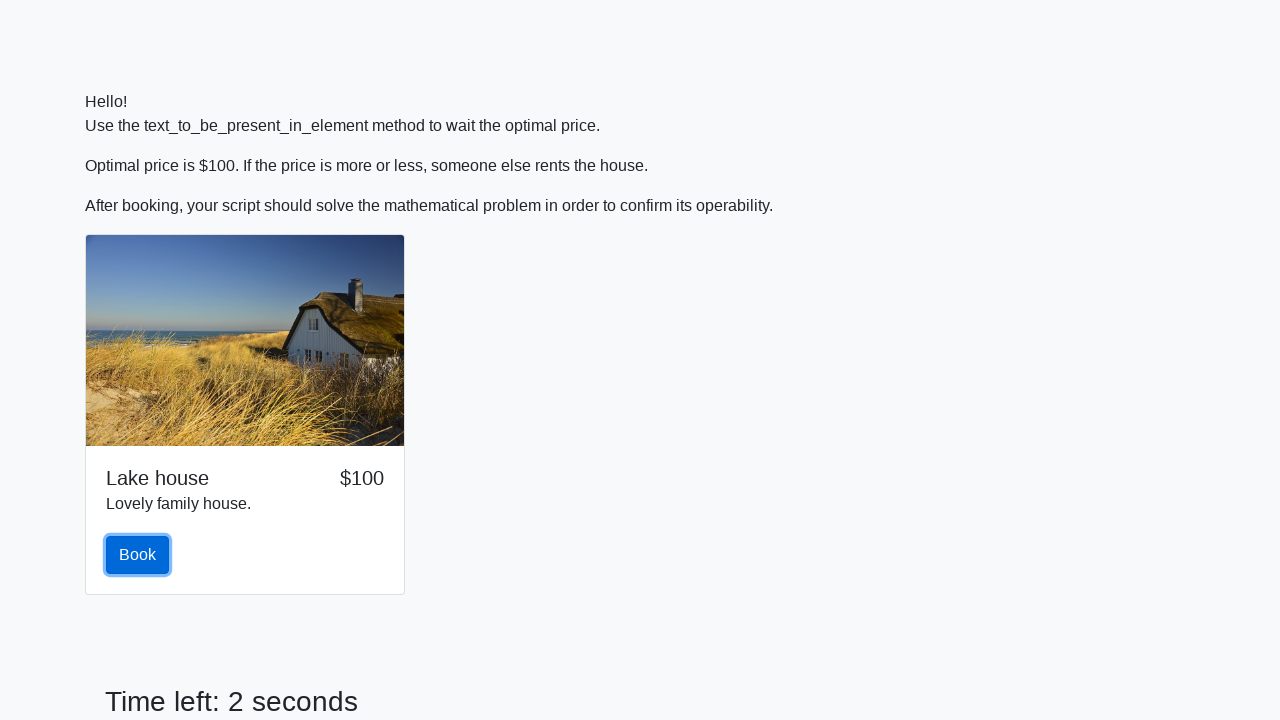

Calculated math result: 2.463108691620524
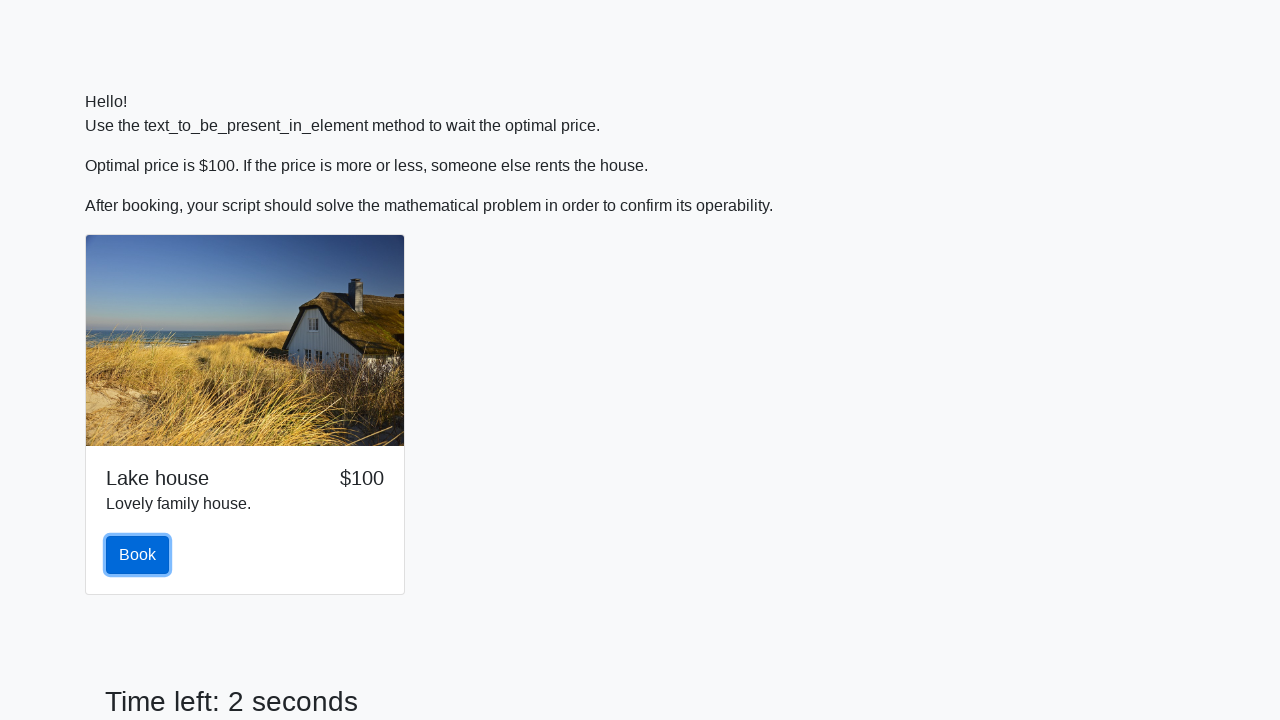

Filled answer field with calculated result: 2.463108691620524 on #answer
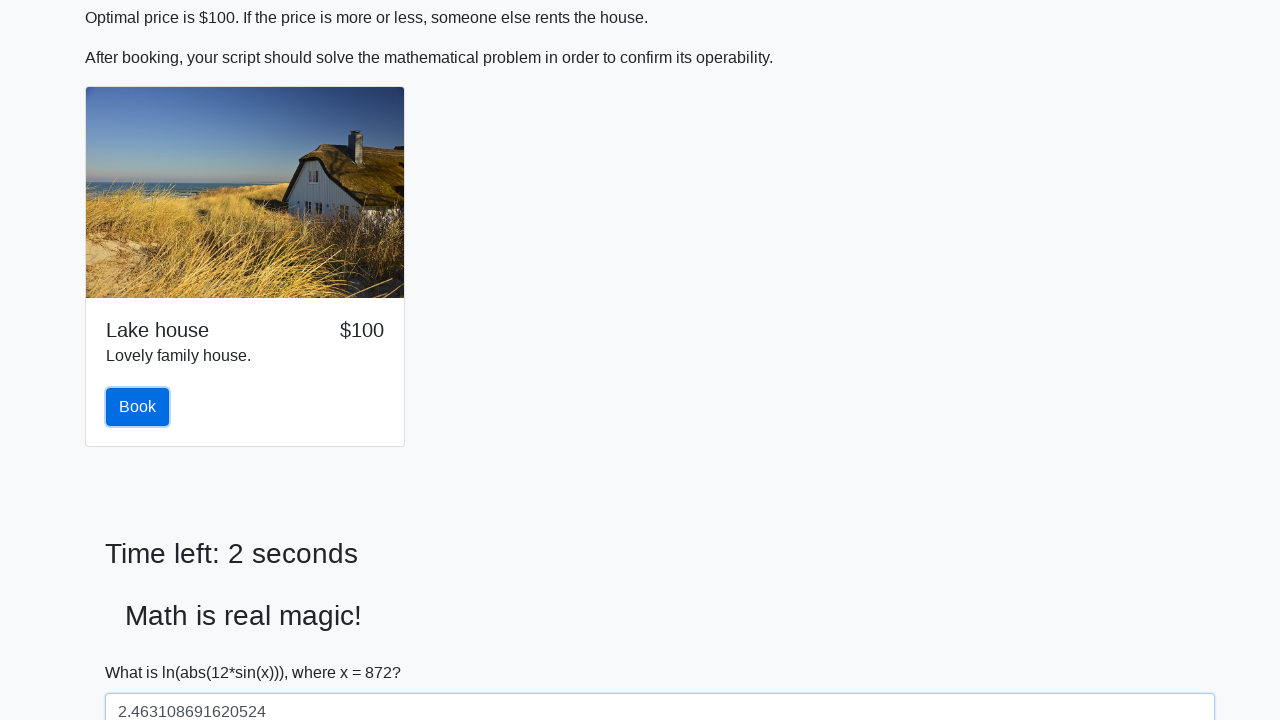

Clicked the solve button to submit answer at (143, 651) on #solve
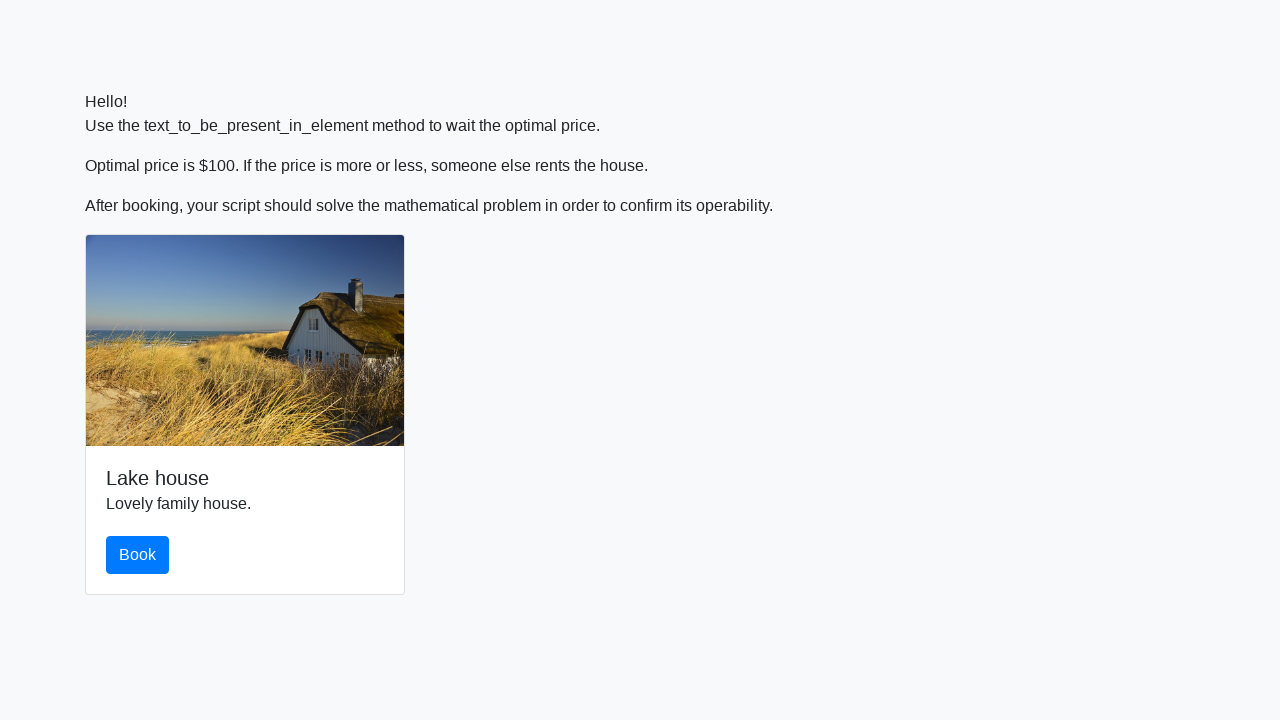

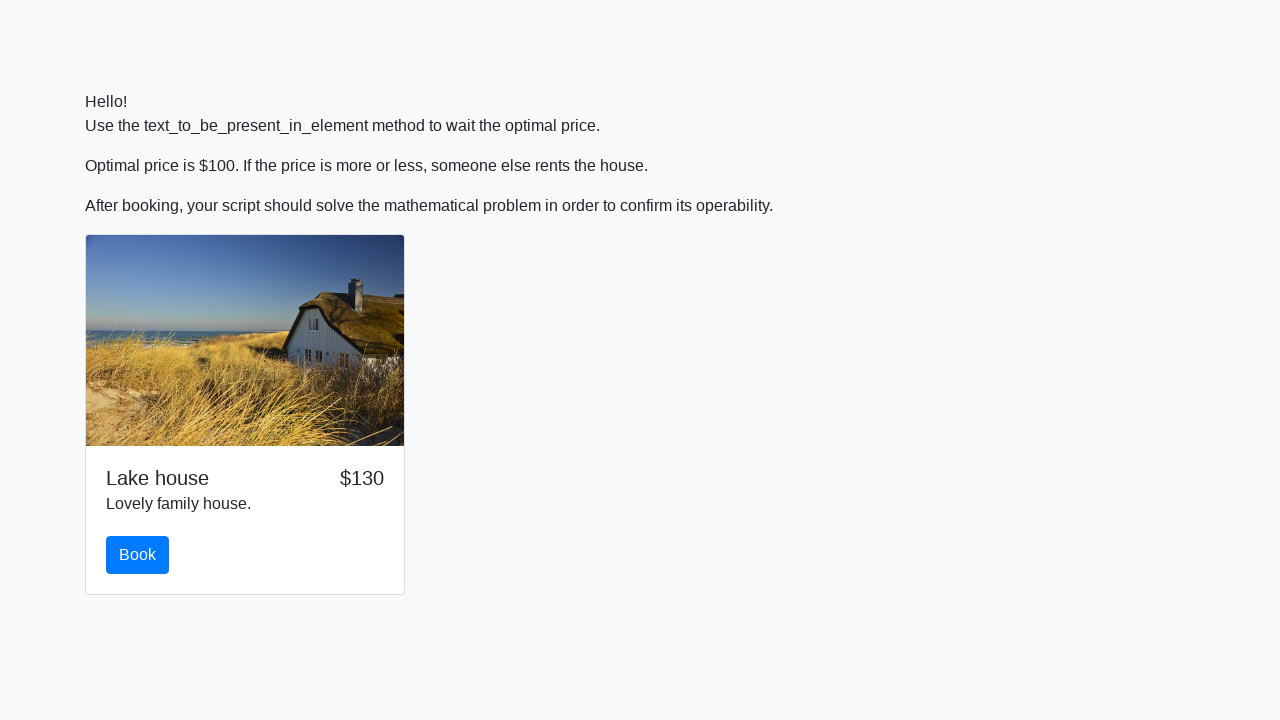